Tests handling of child browser popups by opening a new window, interacting with it, then returning to the main window

Starting URL: https://skpatro.github.io/demo/links/

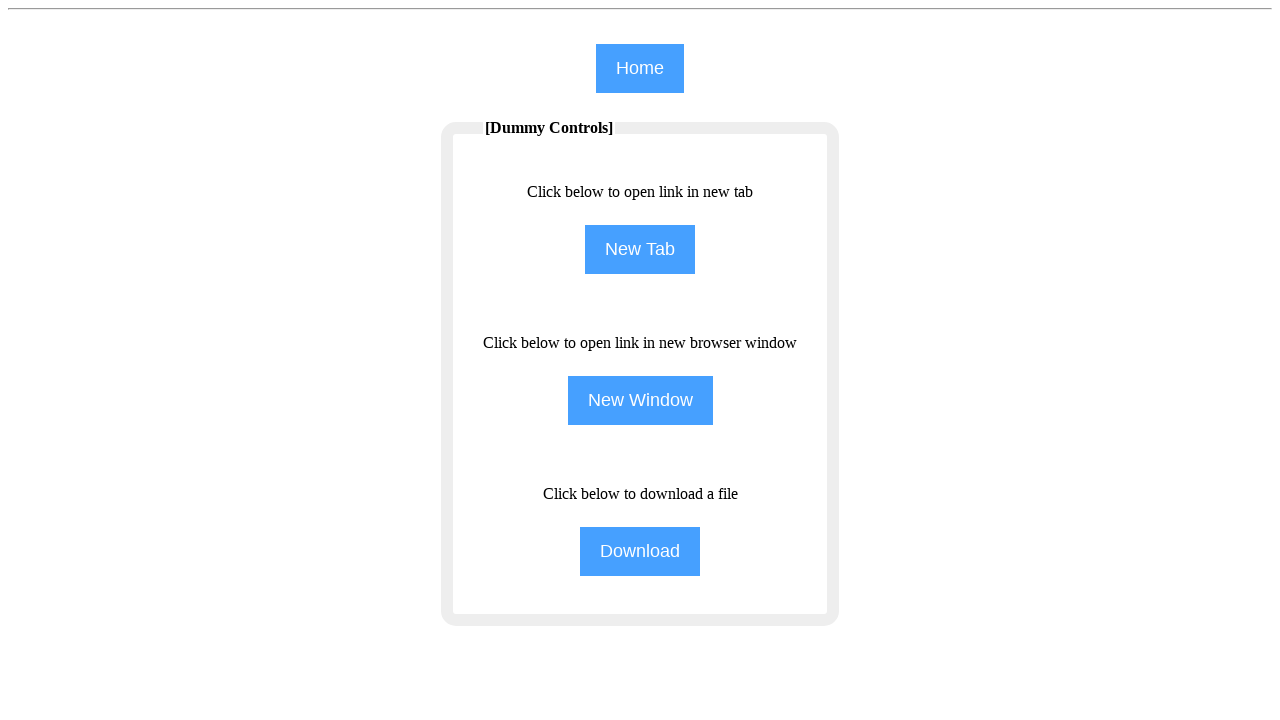

Clicked NewWindow button to open child popup at (640, 400) on input[name='NewWindow']
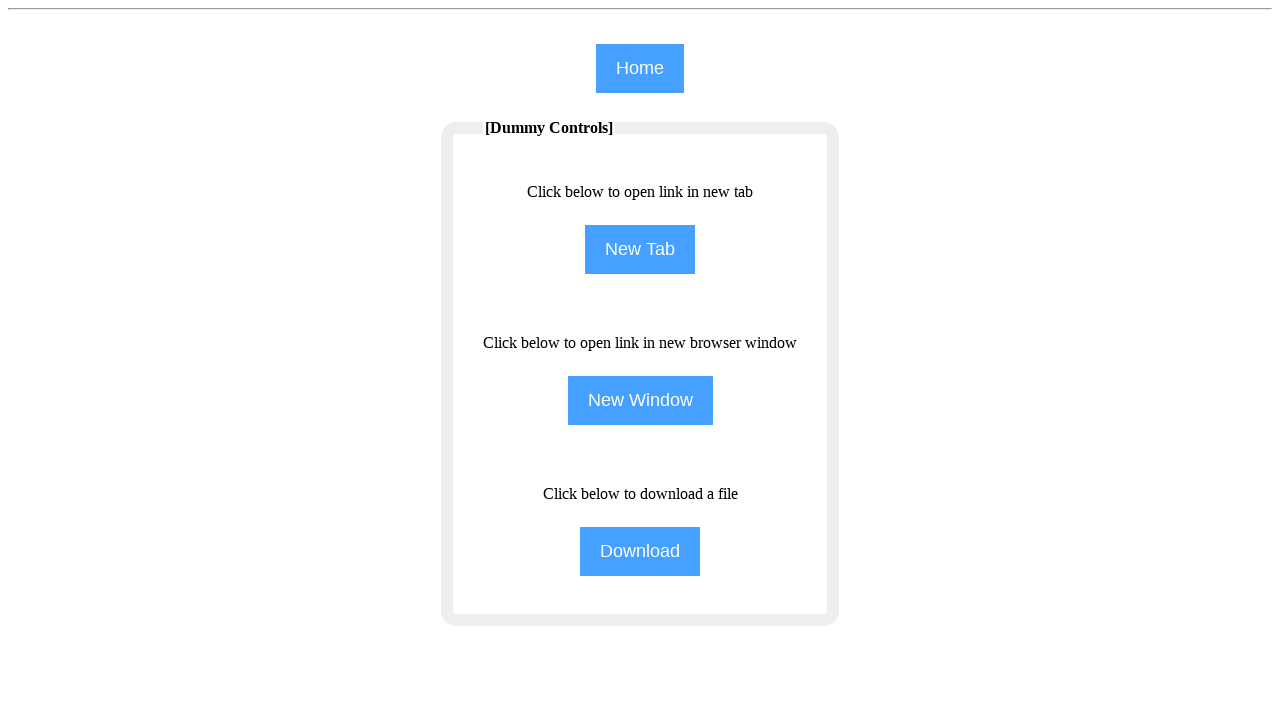

Child browser popup opened at (640, 400) on input[name='NewWindow']
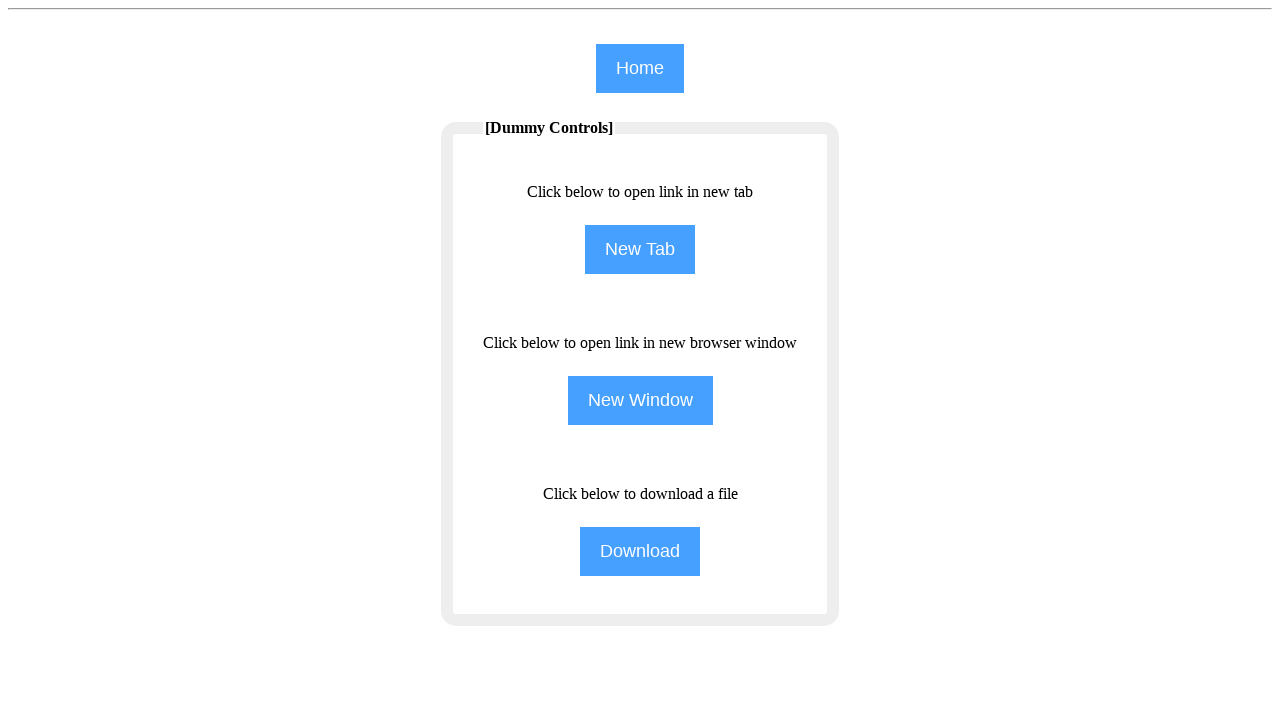

Switched to child popup window
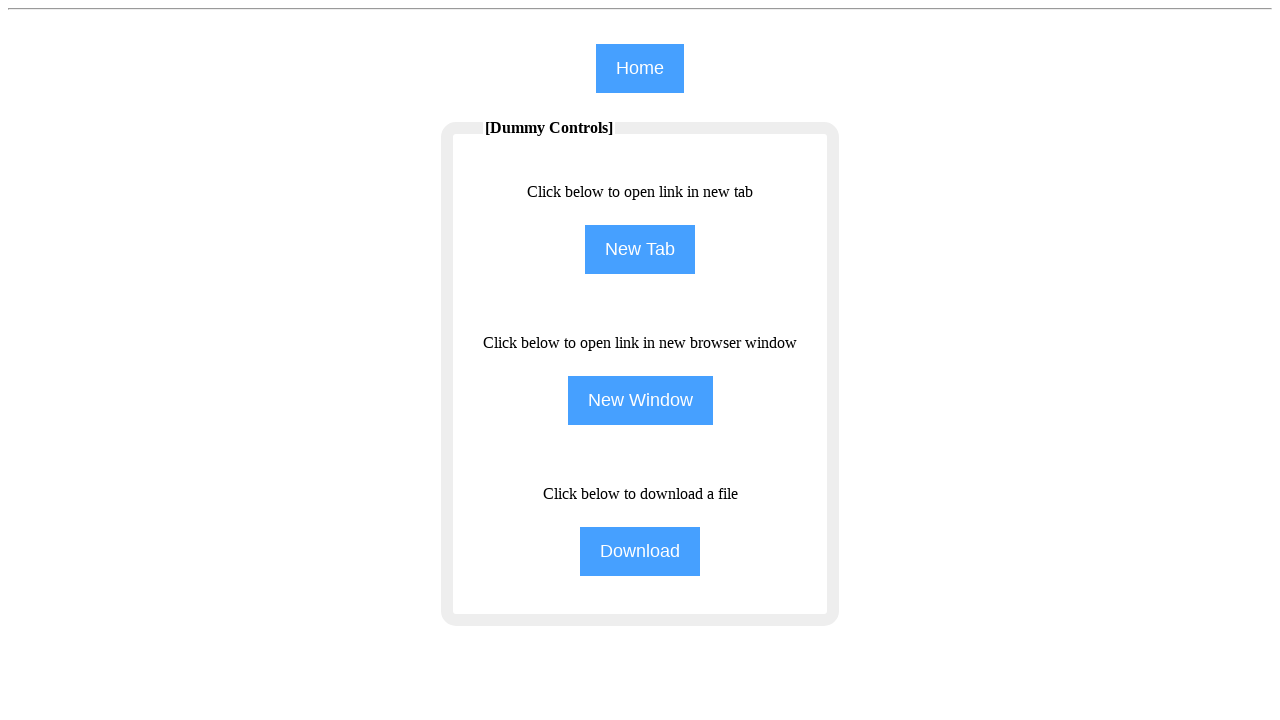

Child popup page loaded
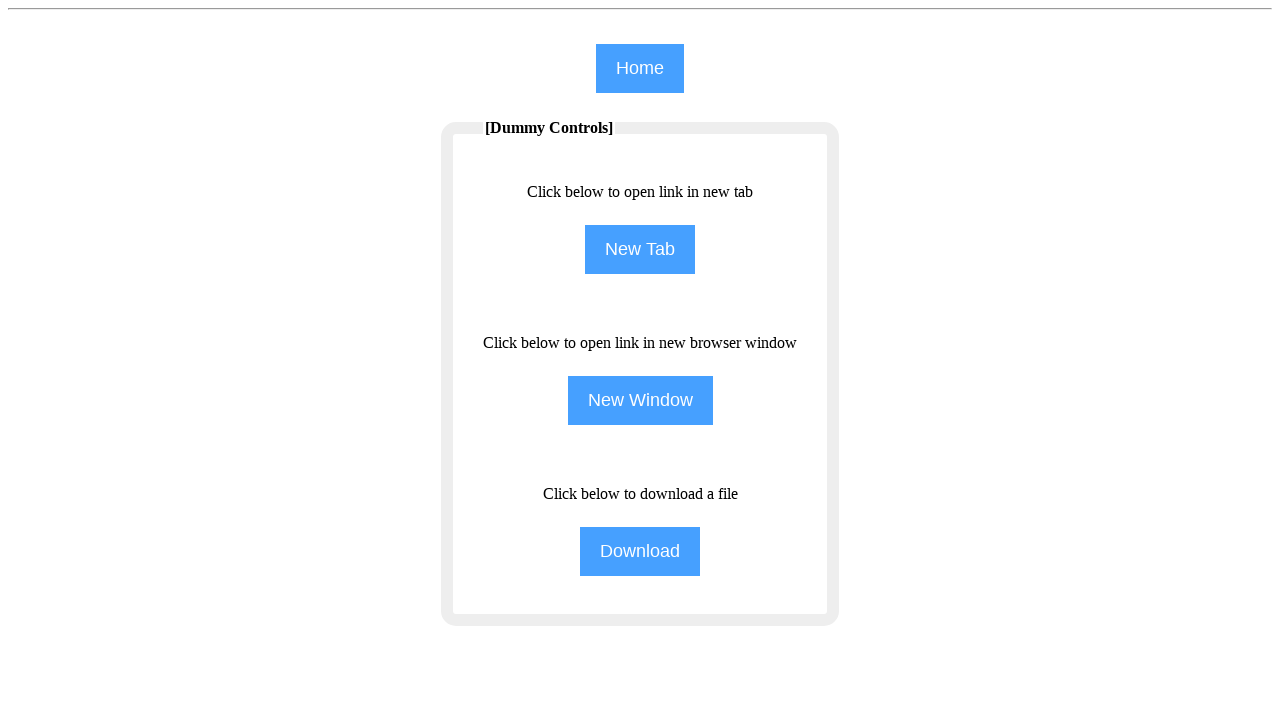

Filled search field in child popup with 'Selenium' on input#the7-search
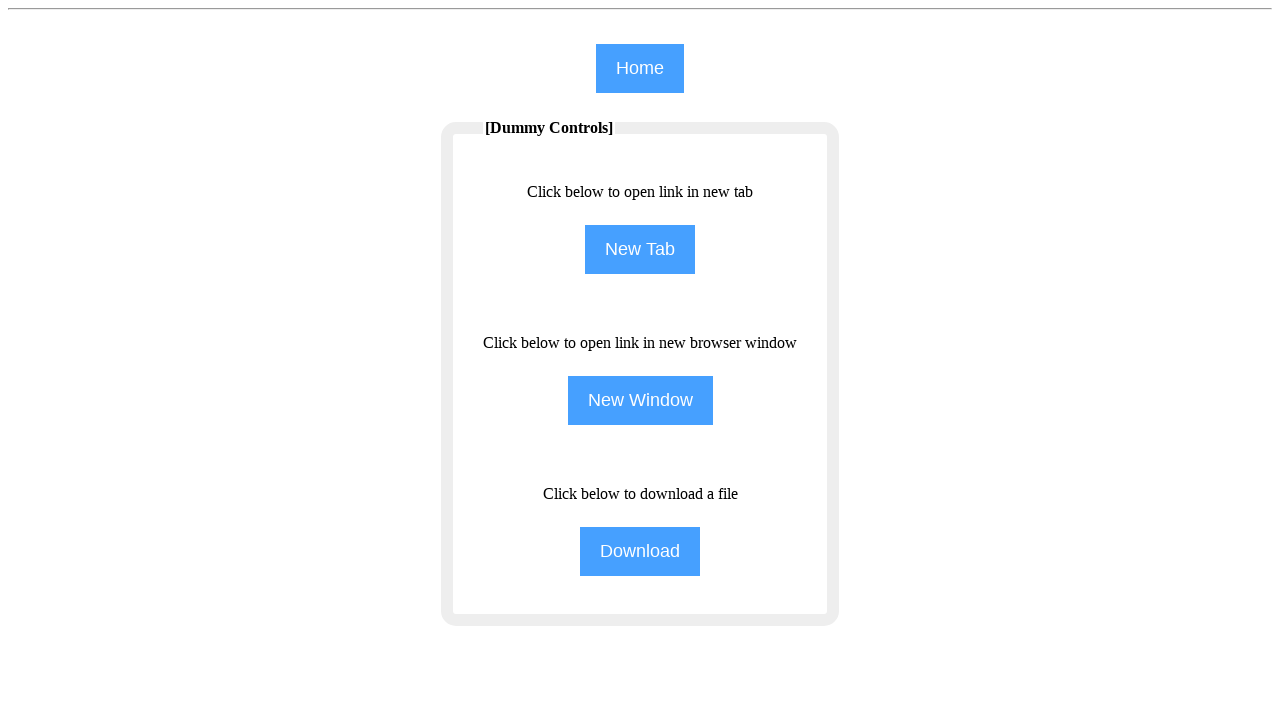

Closed child popup window
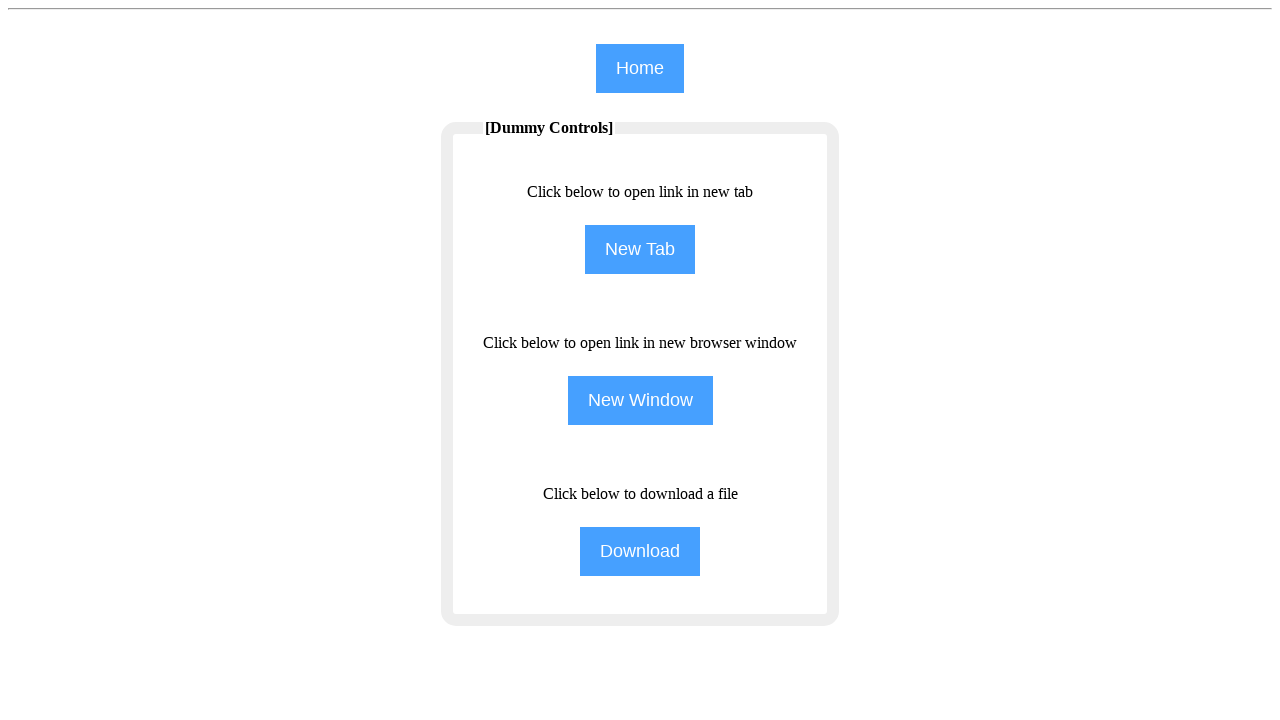

Clicked home button on main window at (640, 68) on input[name='home']
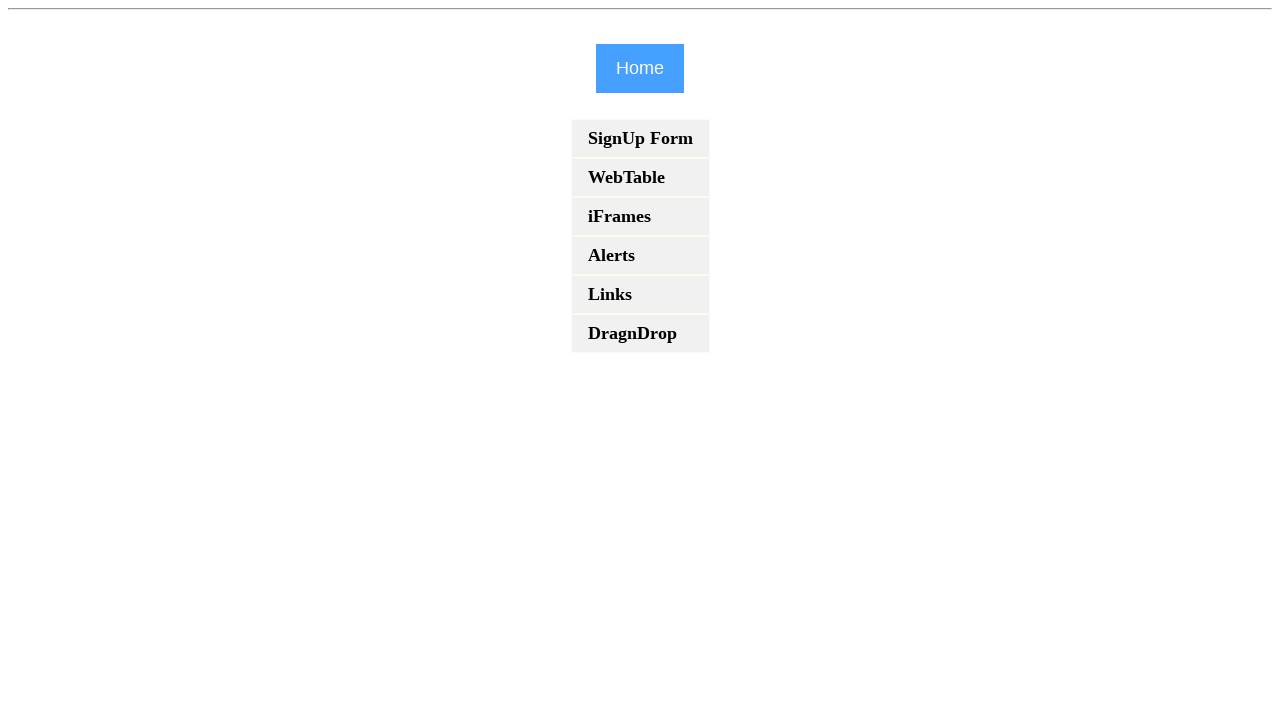

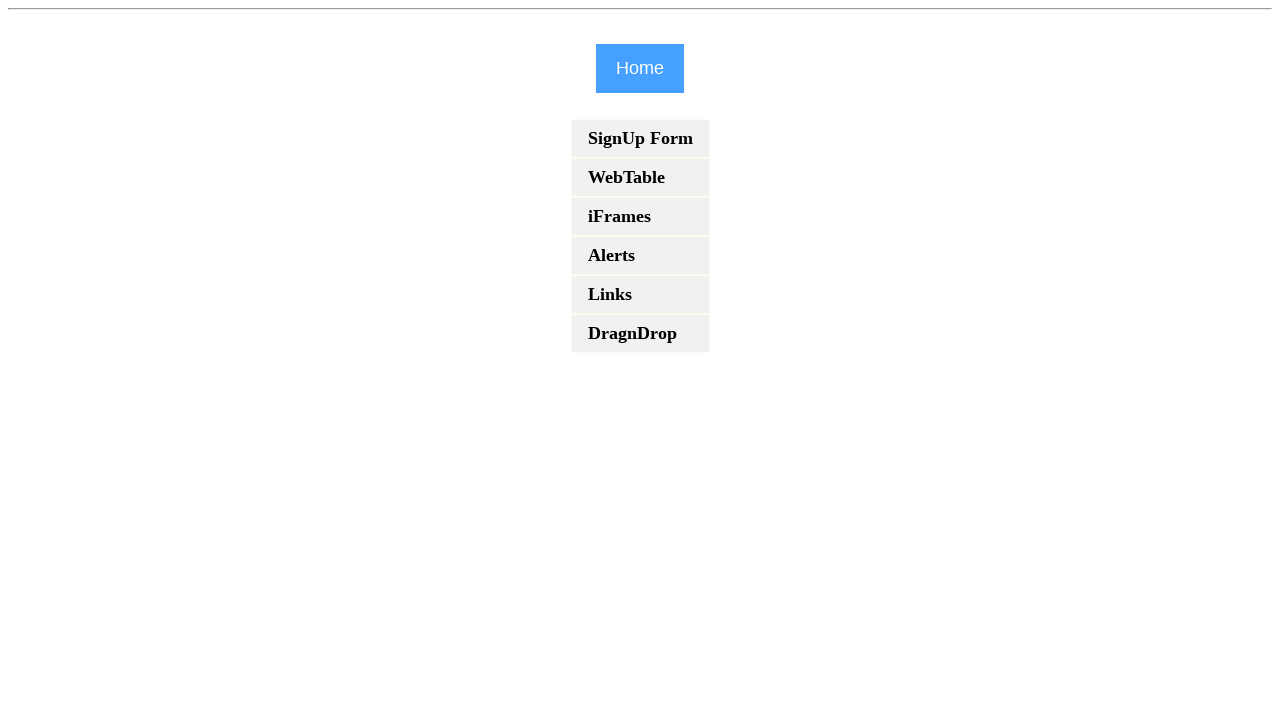